Tests dynamic loading by clicking a button and verifying the dynamically loaded content appears

Starting URL: https://the-internet.herokuapp.com/dynamic_loading/2

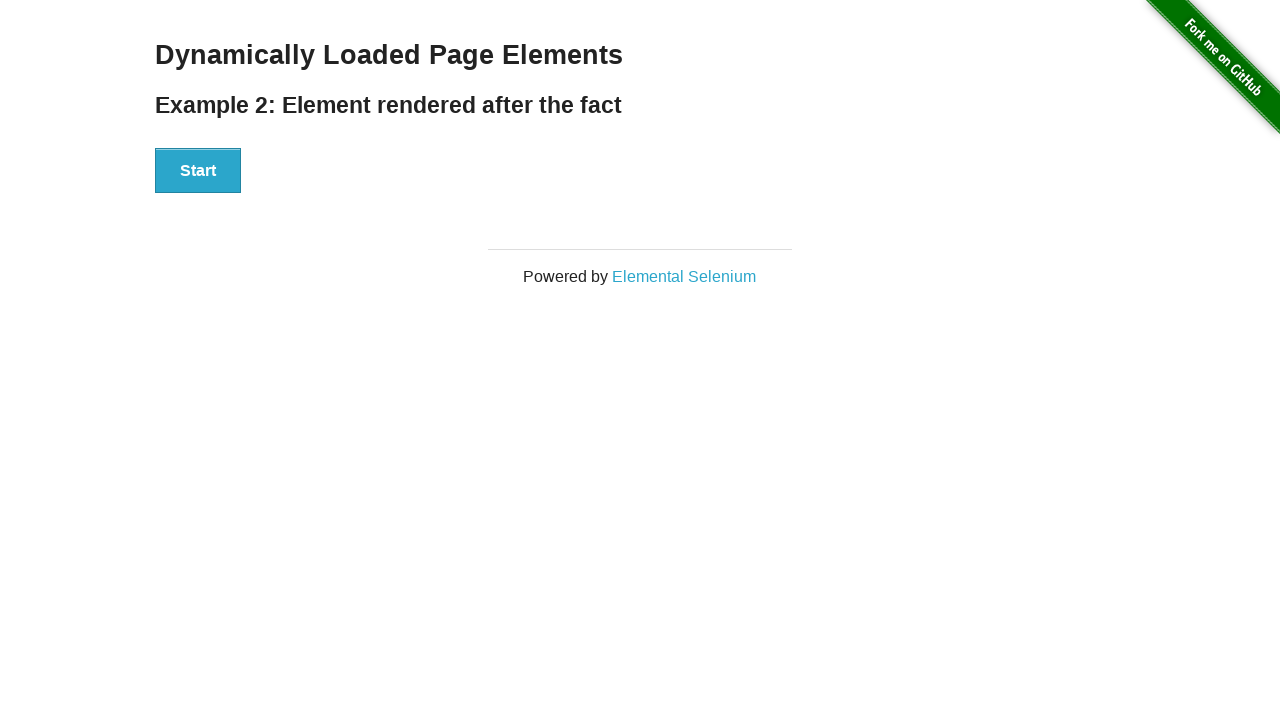

Navigated to dynamic loading test page
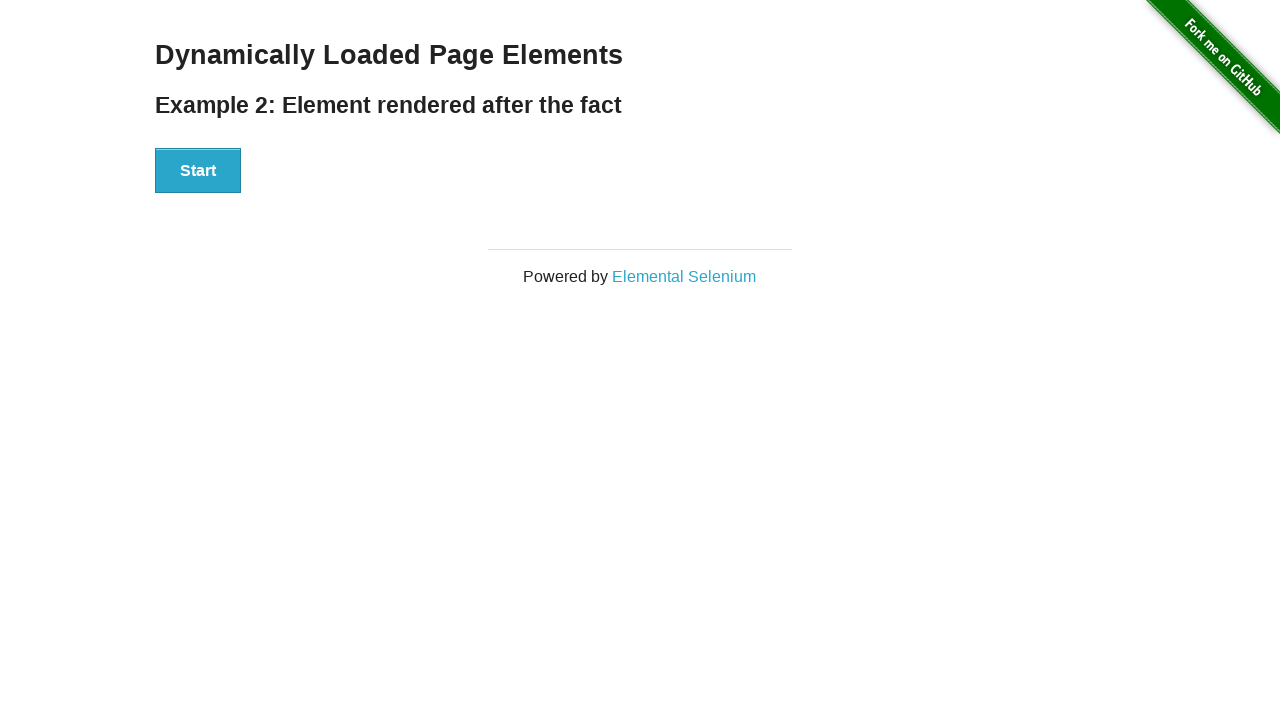

Clicked Start button to trigger dynamic loading at (198, 171) on button
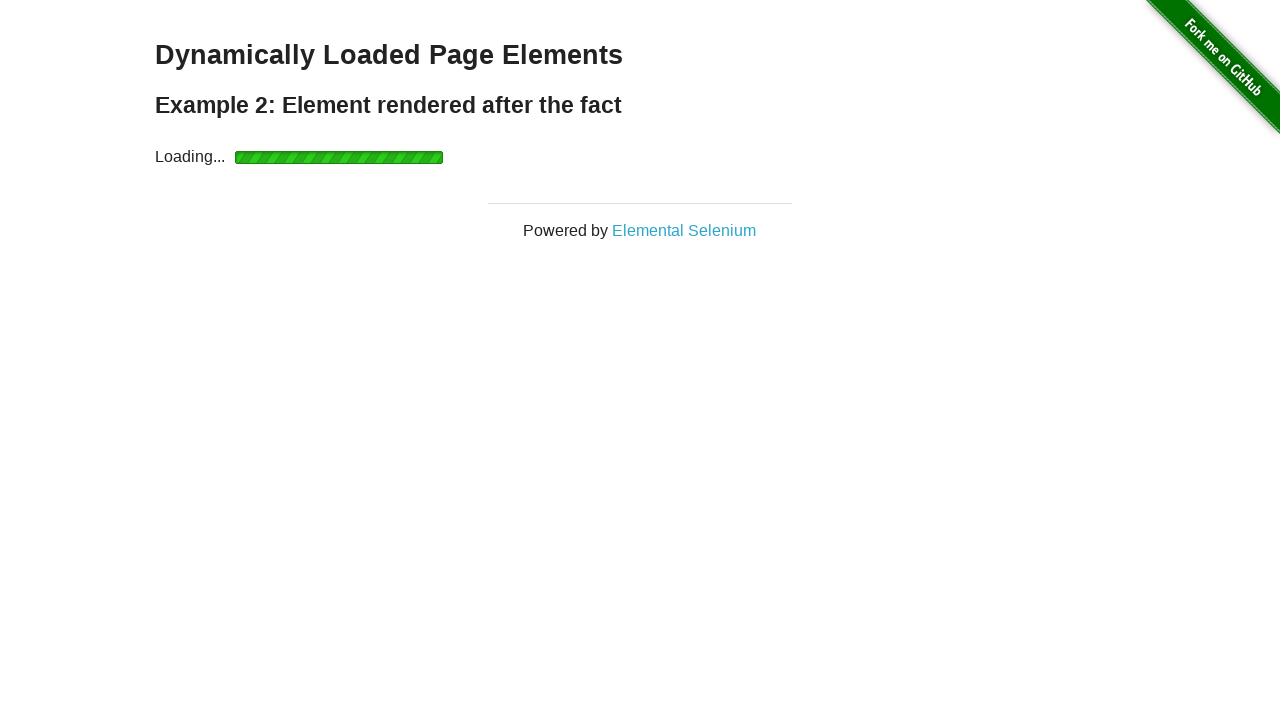

Dynamically loaded content appeared (finish element loaded)
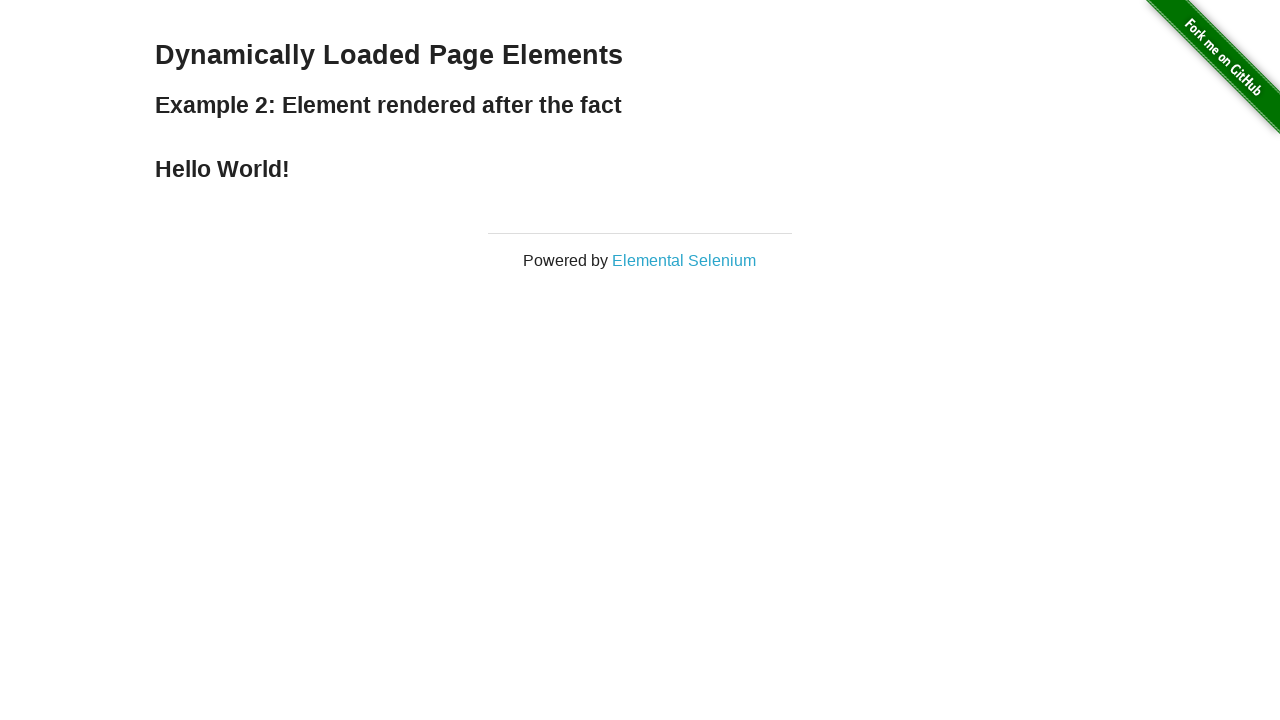

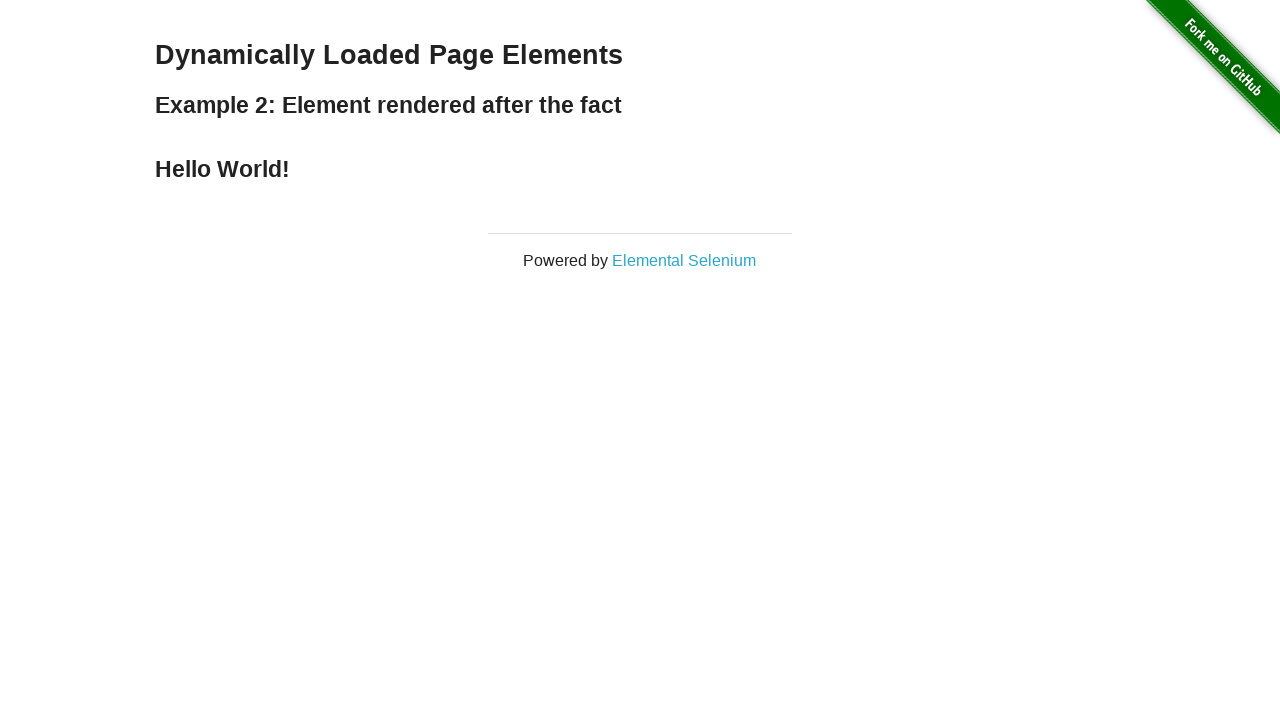